Navigates to a page with loading images and waits for at least 3 images to be present on the page

Starting URL: https://bonigarcia.dev/selenium-webdriver-java/loading-images.html

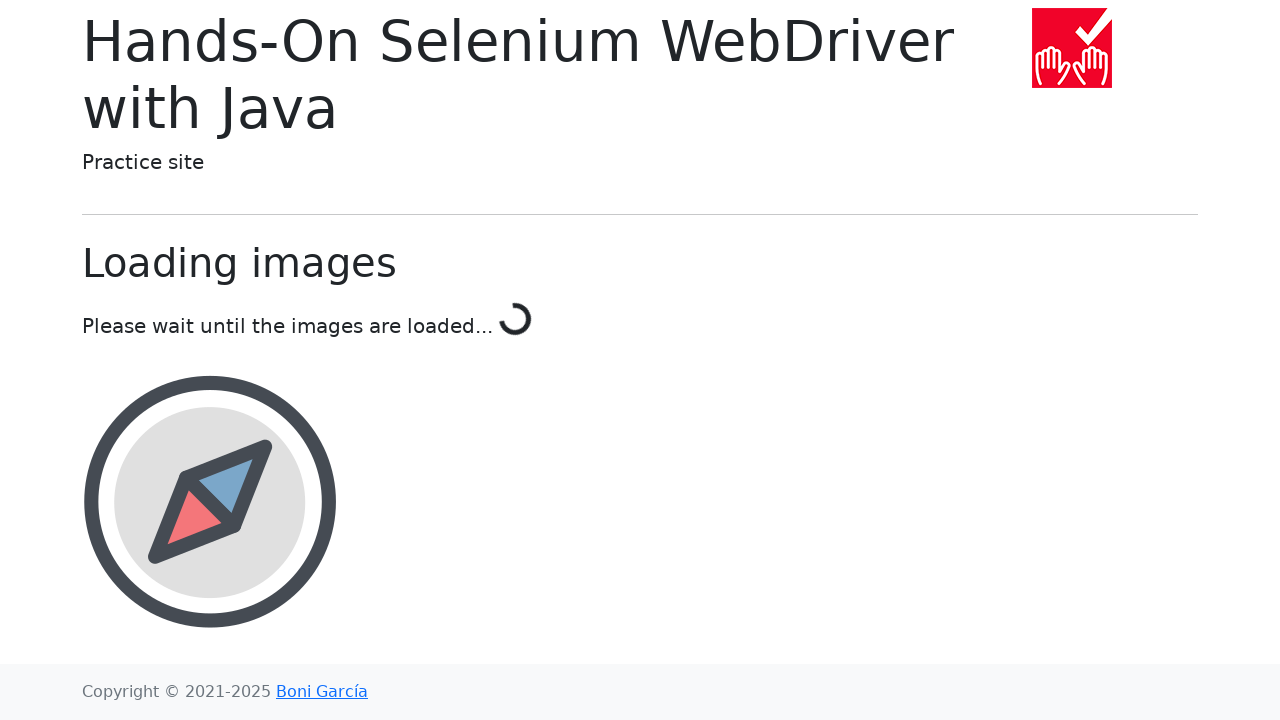

Navigated to loading images page
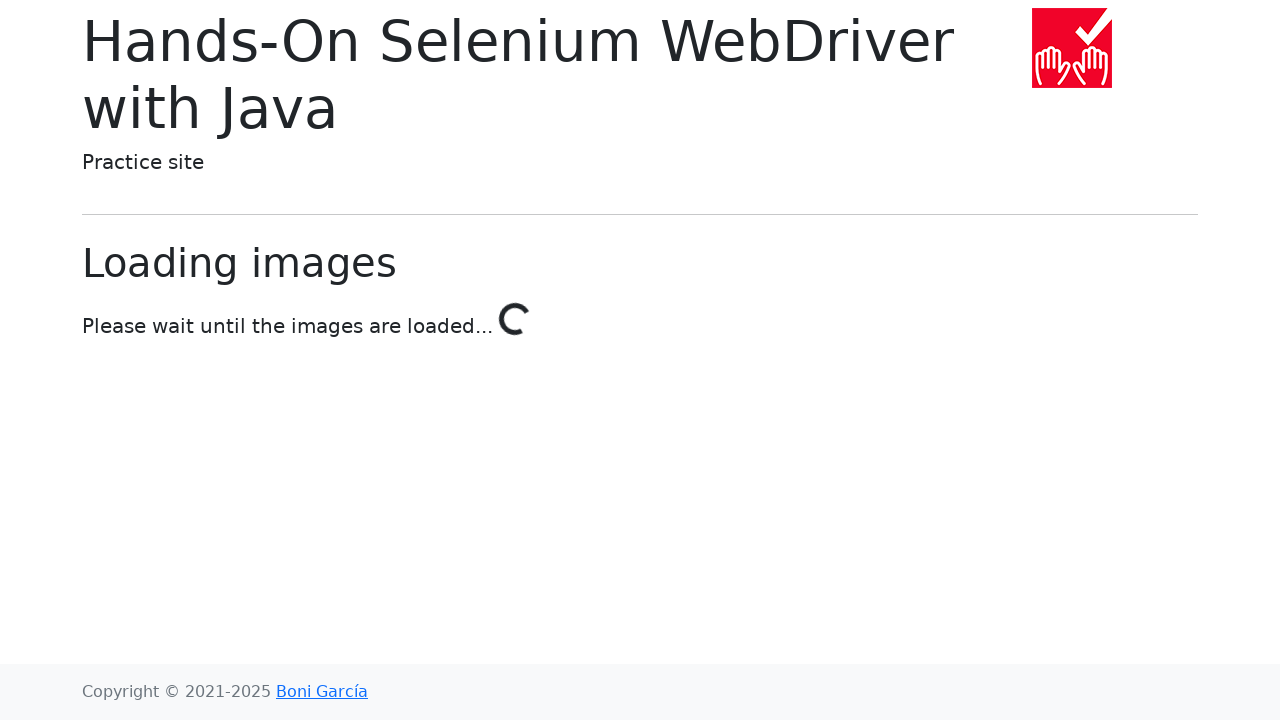

Waited for at least 3 images to be present on the page
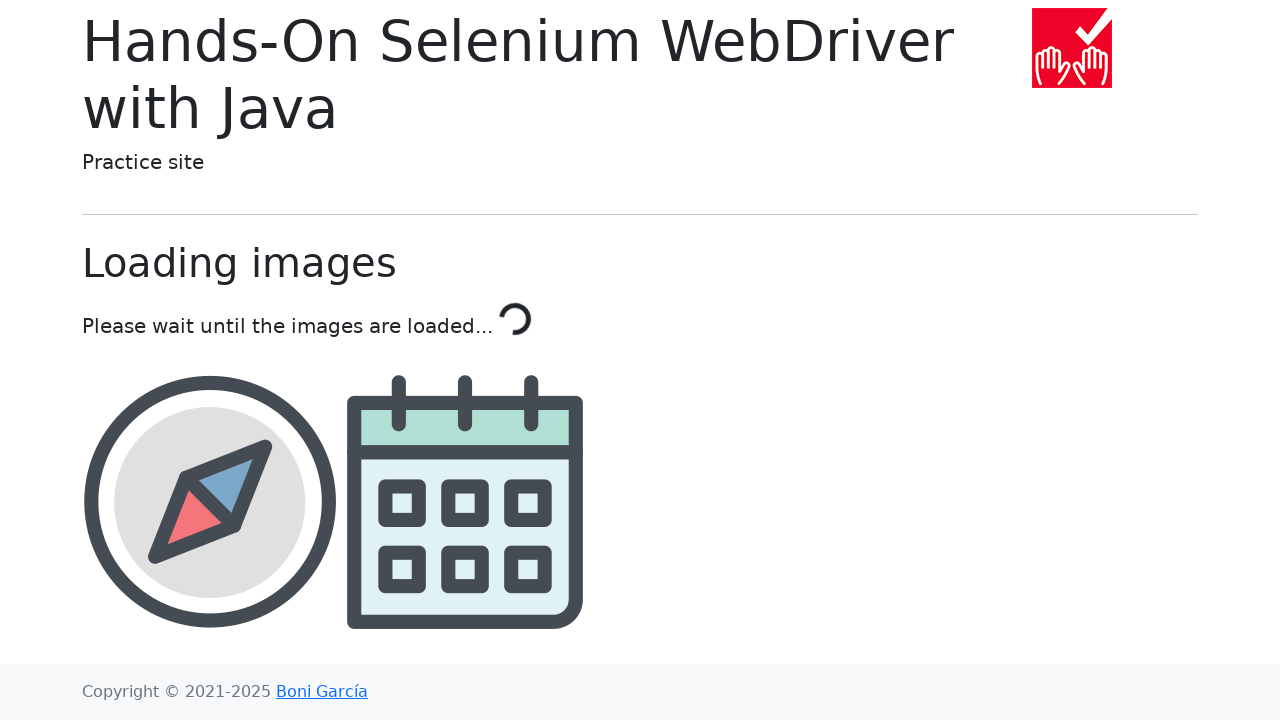

Verified the third image is present and loaded
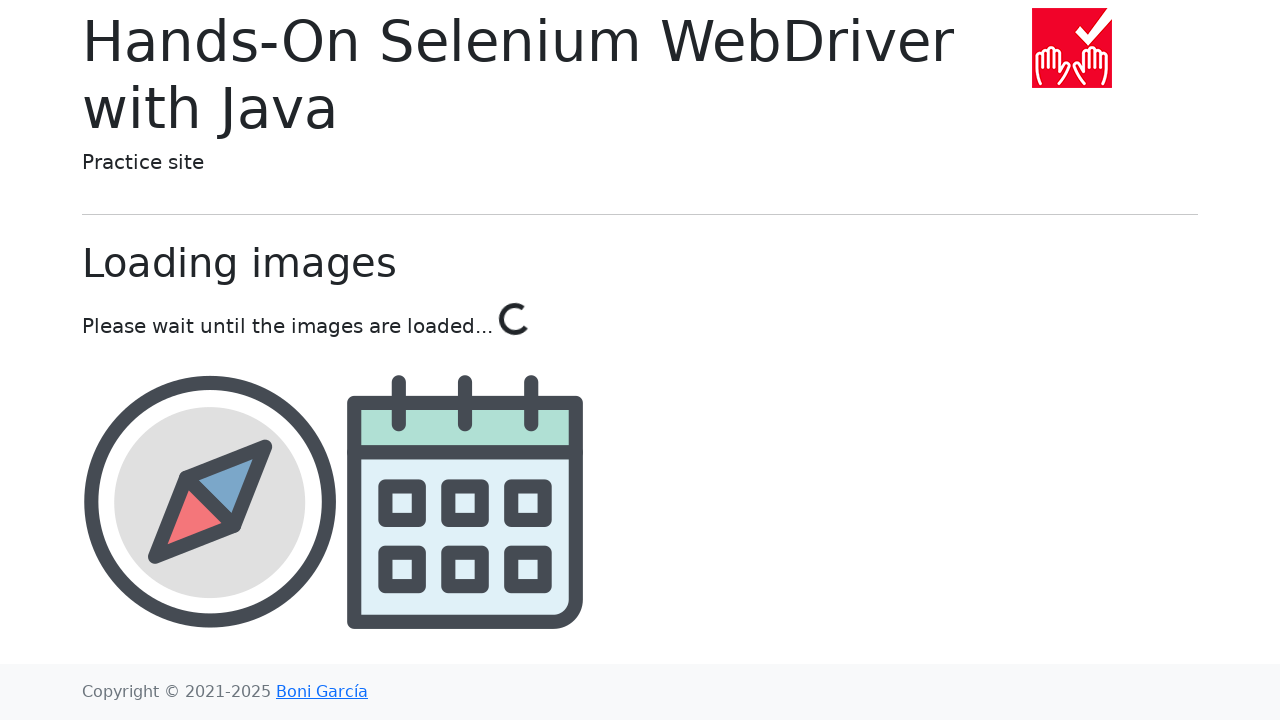

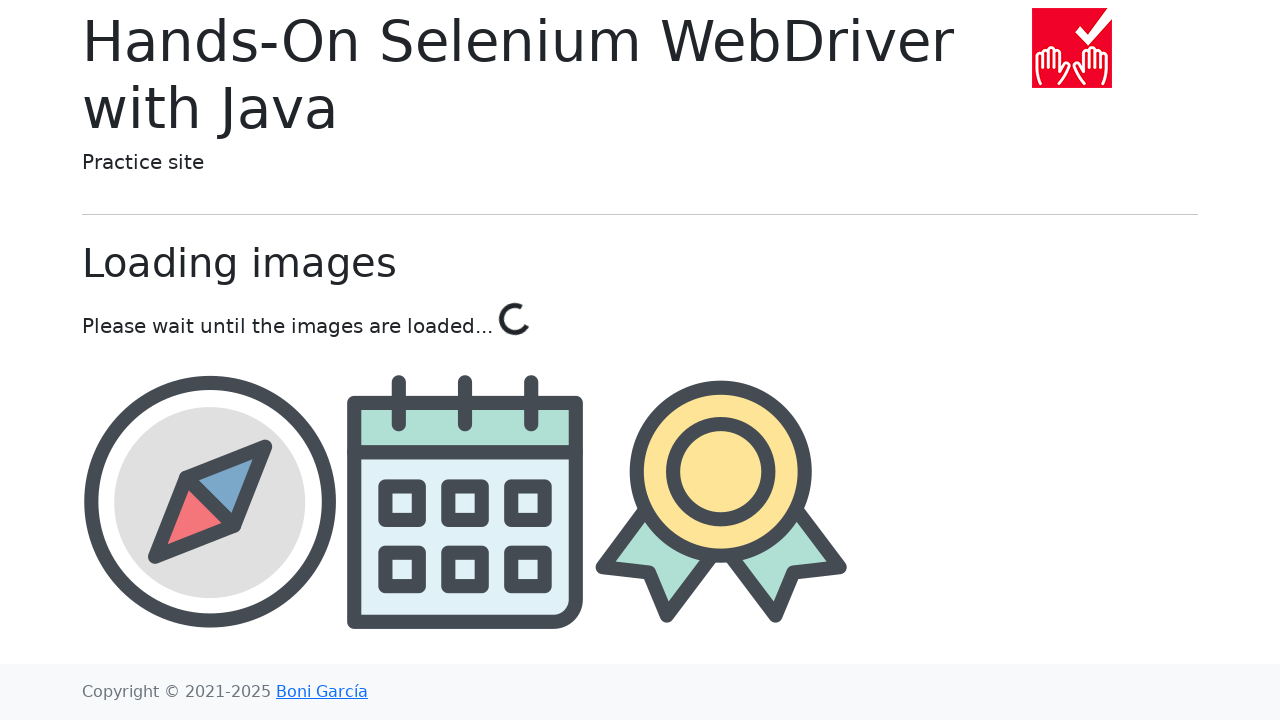